Verifies that email, password, and login button fields are enabled on the page

Starting URL: https://codility-frontend-prod.s3.amazonaws.com/media/task_static/qa_login_page/9a83bda125cd7398f9f482a3d6d45ea4/static/attachments/reference_page.html

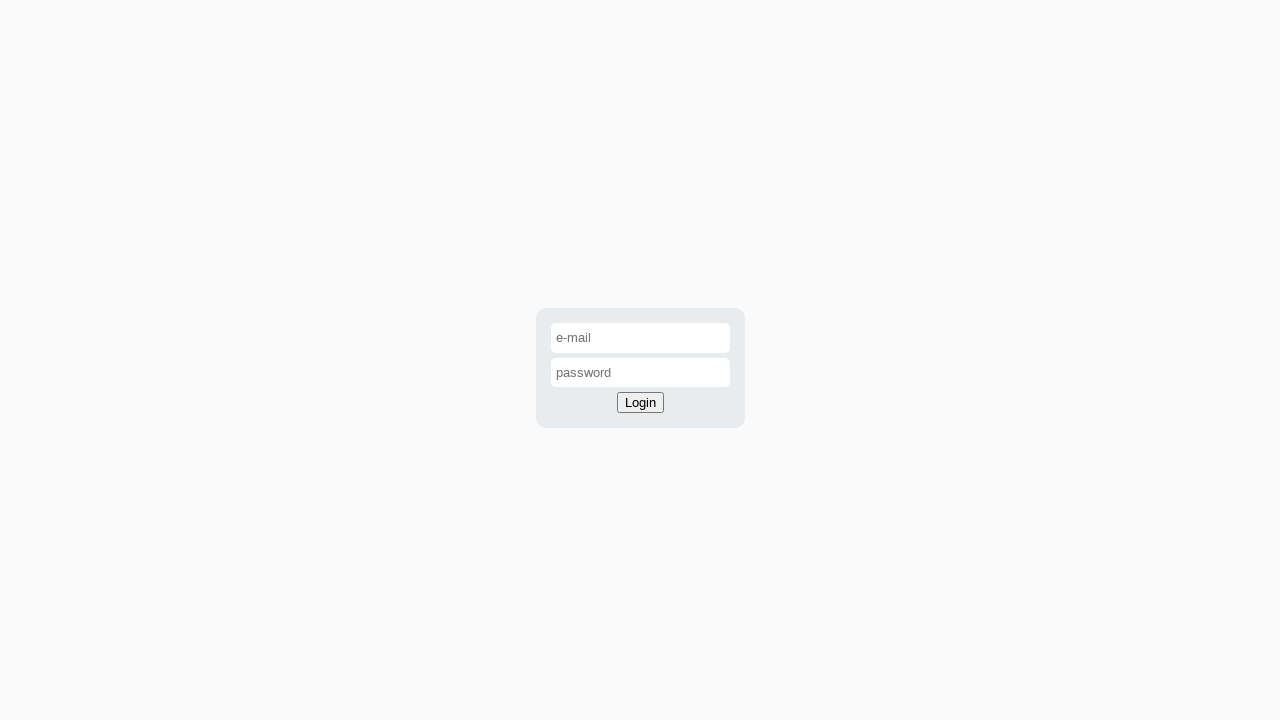

Verified page title is 'ARR'
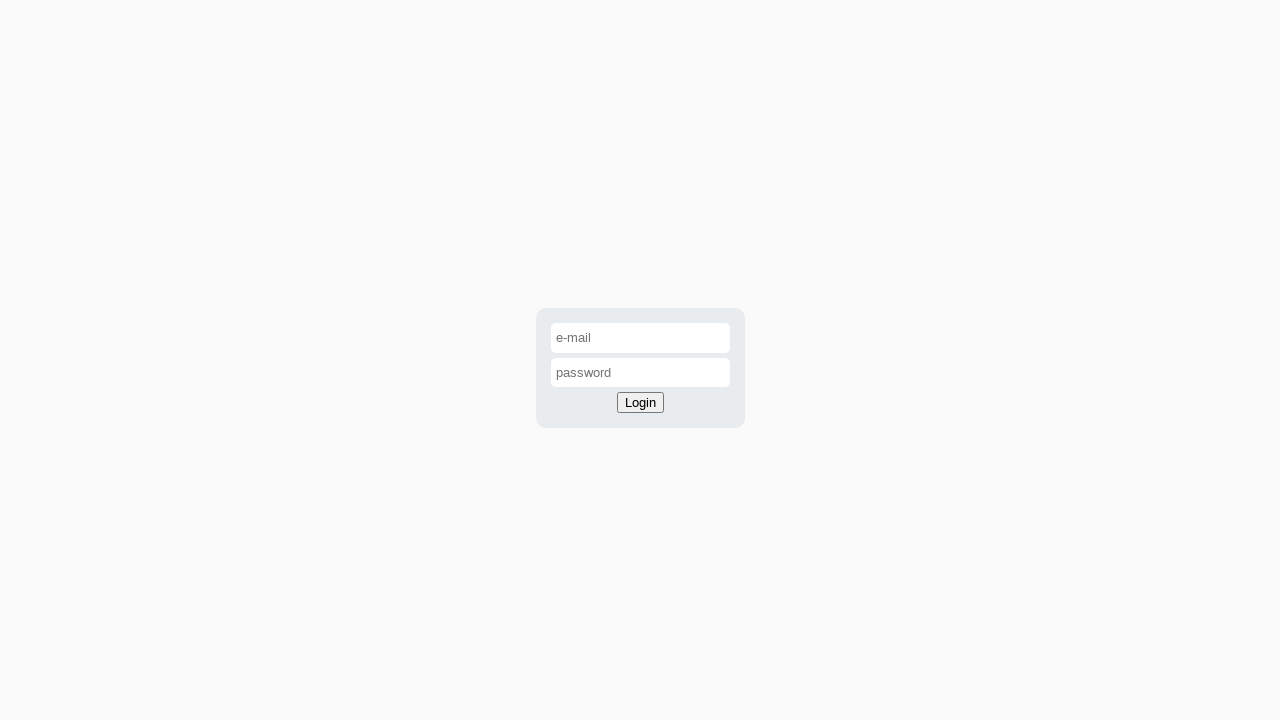

Located email input field
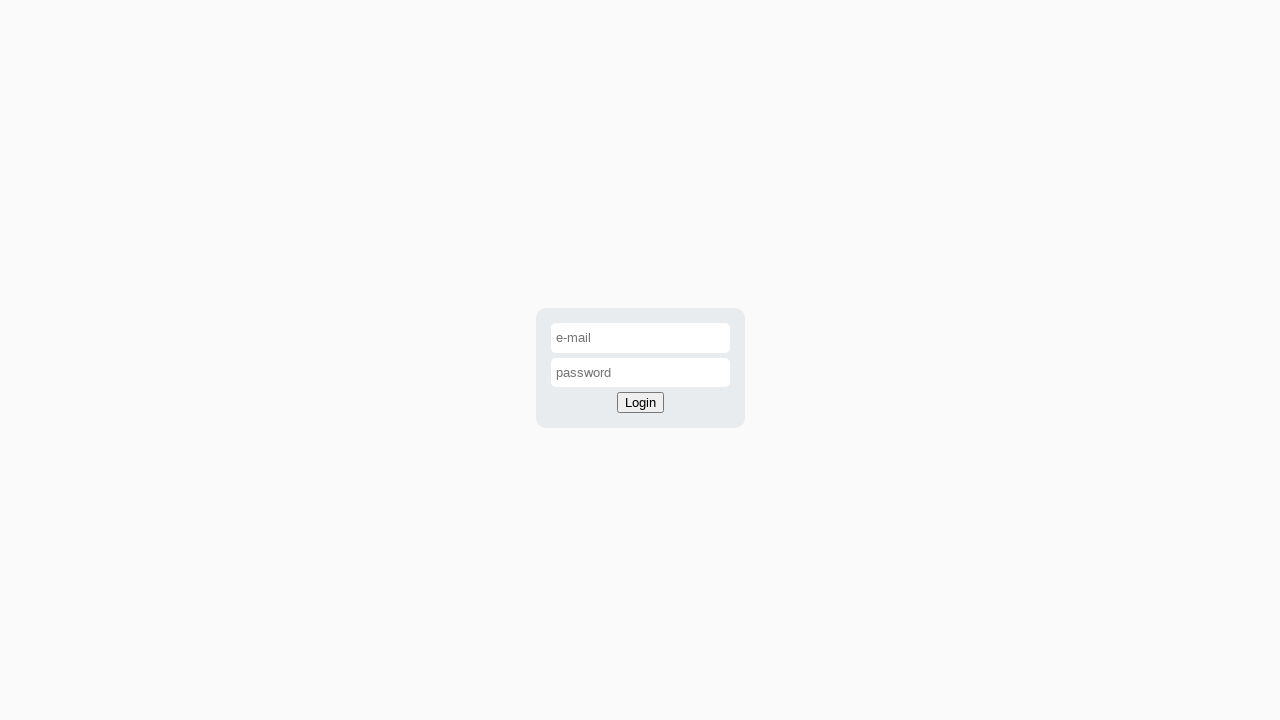

Verified email field is enabled
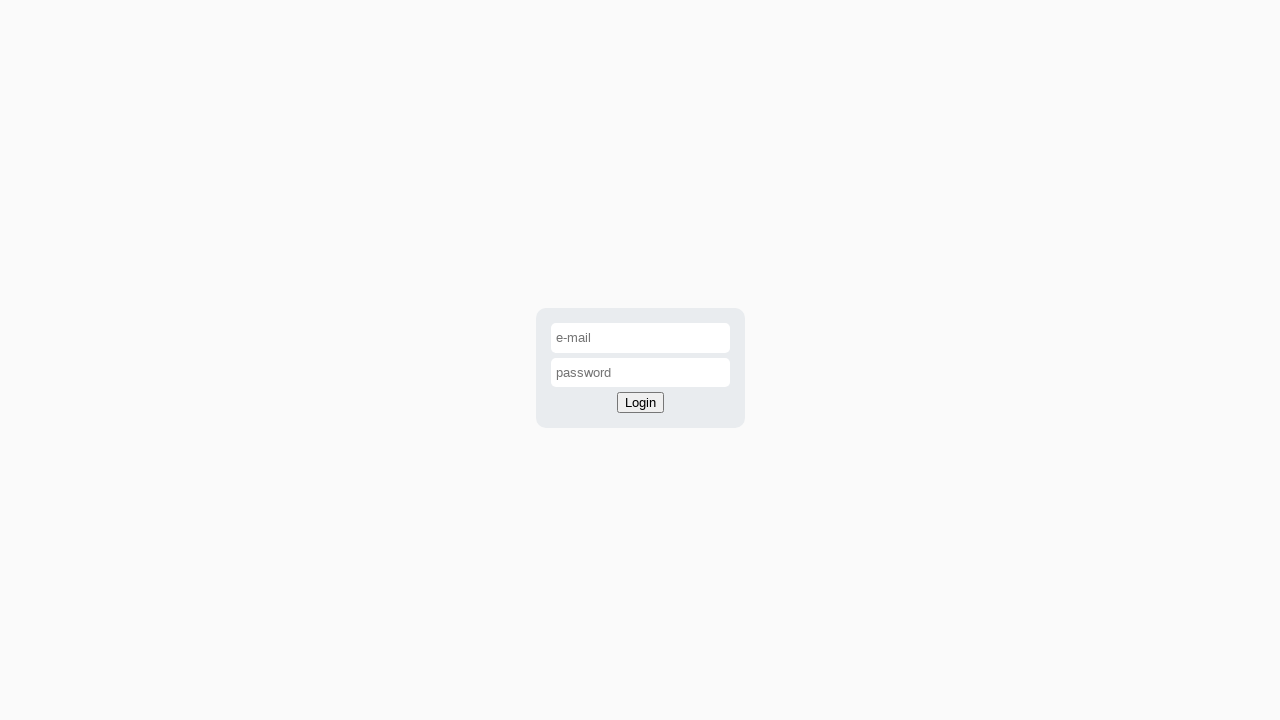

Located password input field
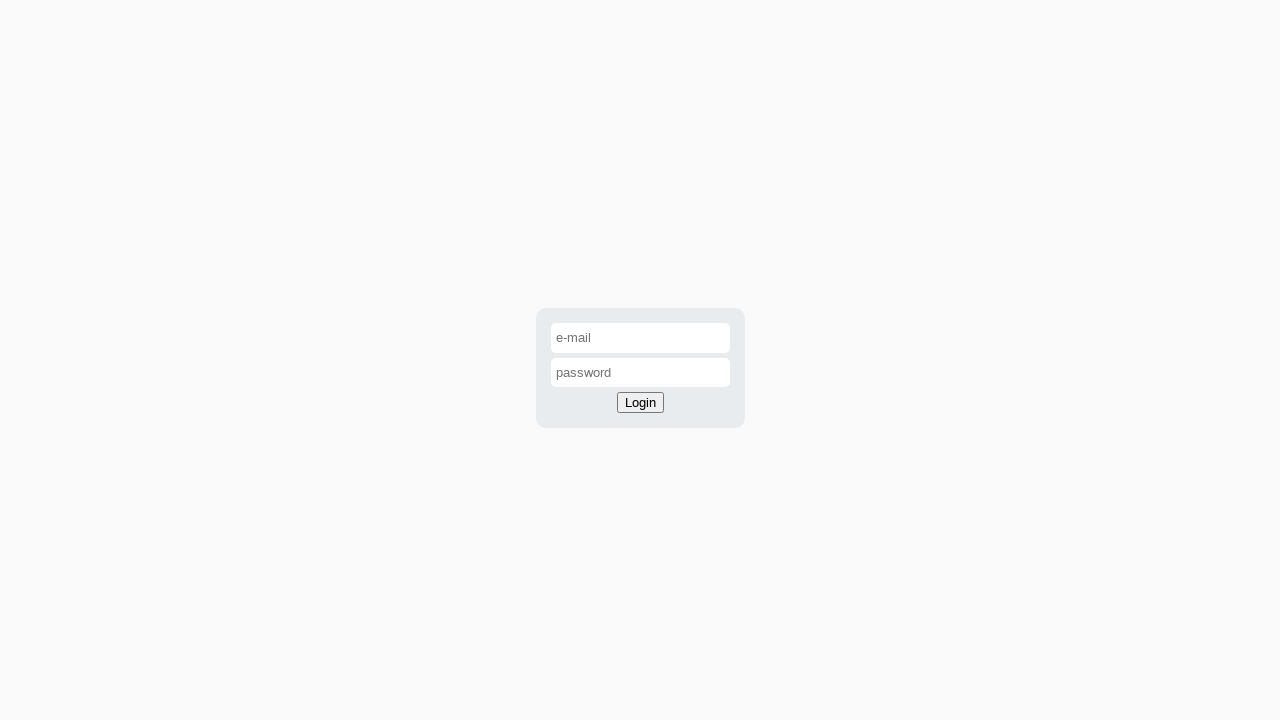

Verified password field is enabled
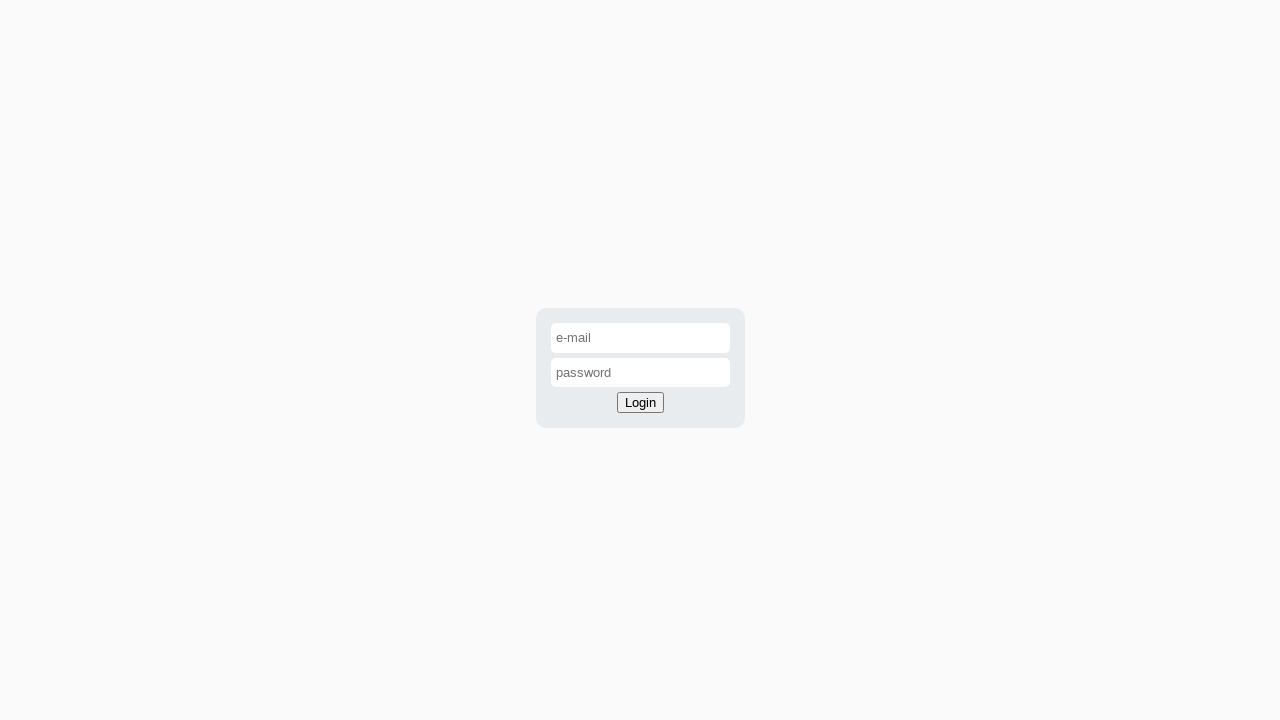

Located login button
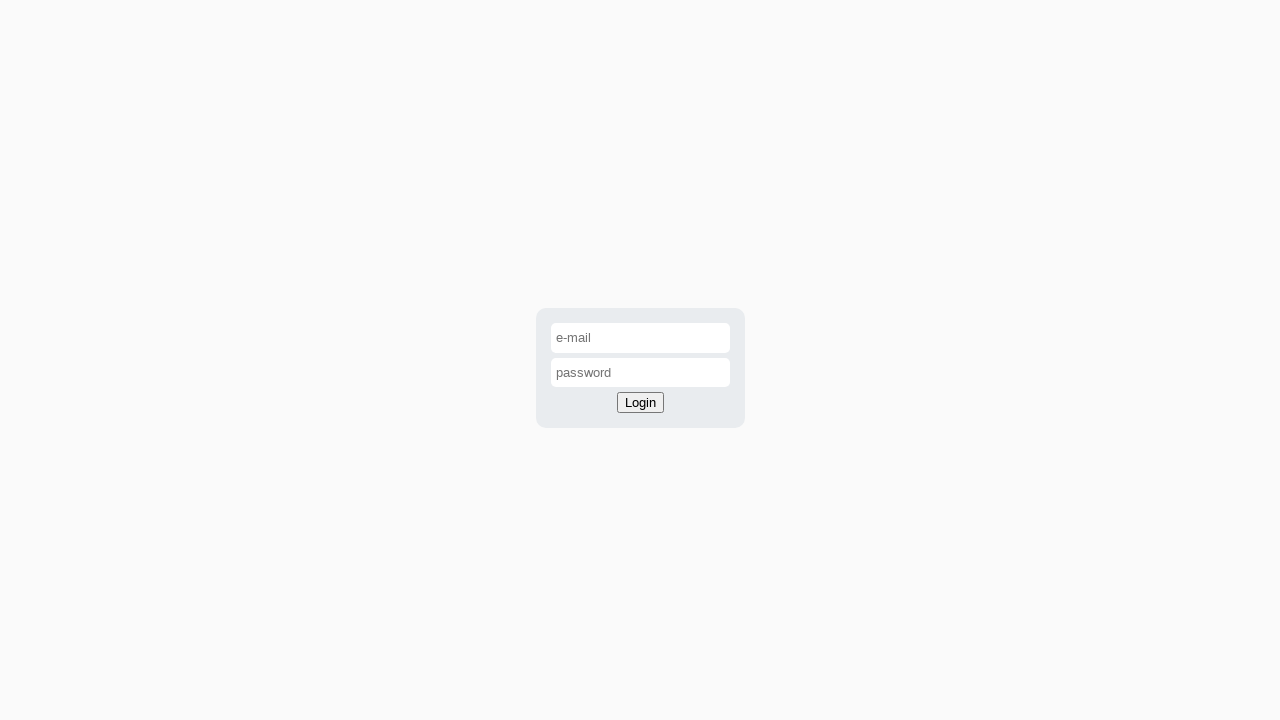

Verified login button is enabled
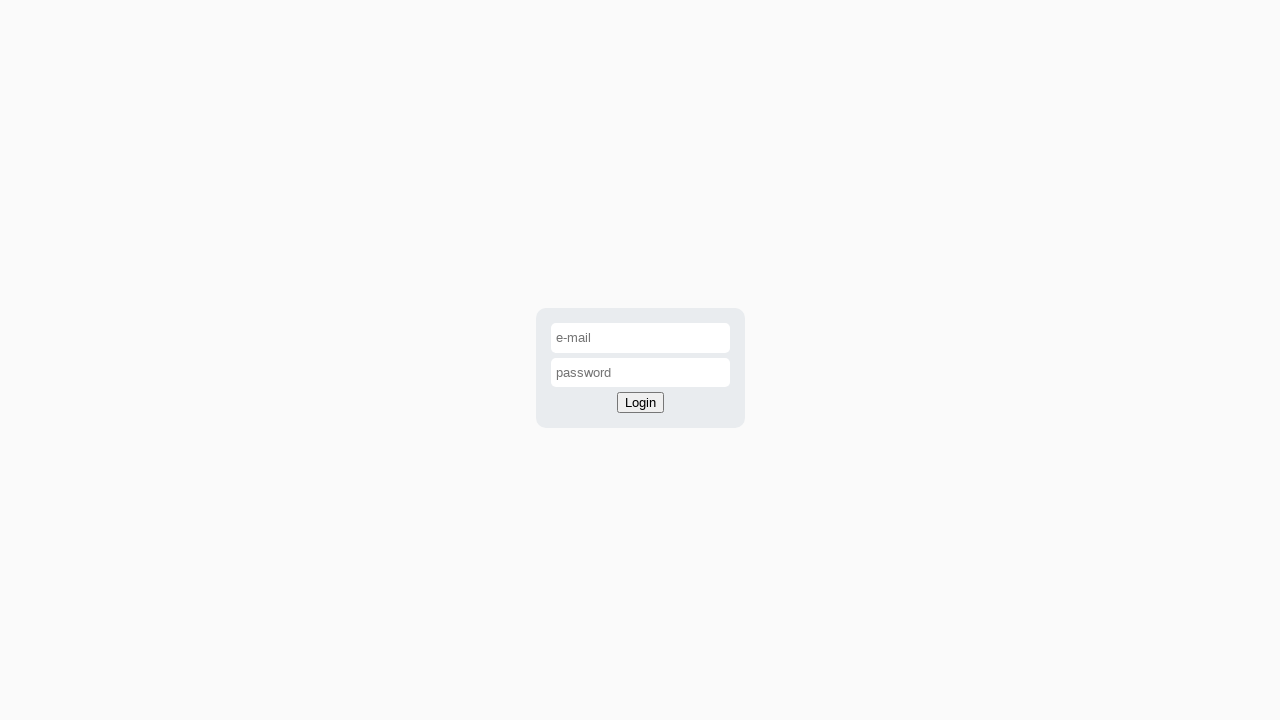

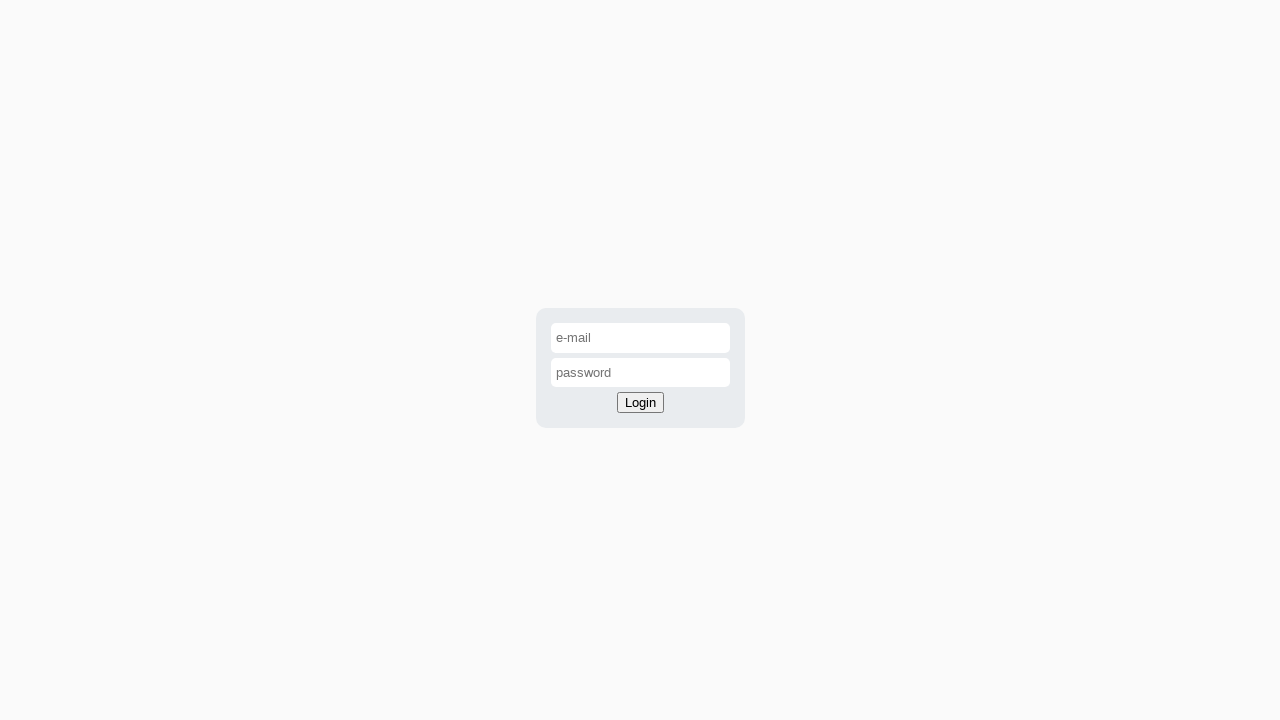